Tests the book with miles and flexible dates checkboxes by clicking them to toggle their selection state

Starting URL: https://www.united.com/en/us

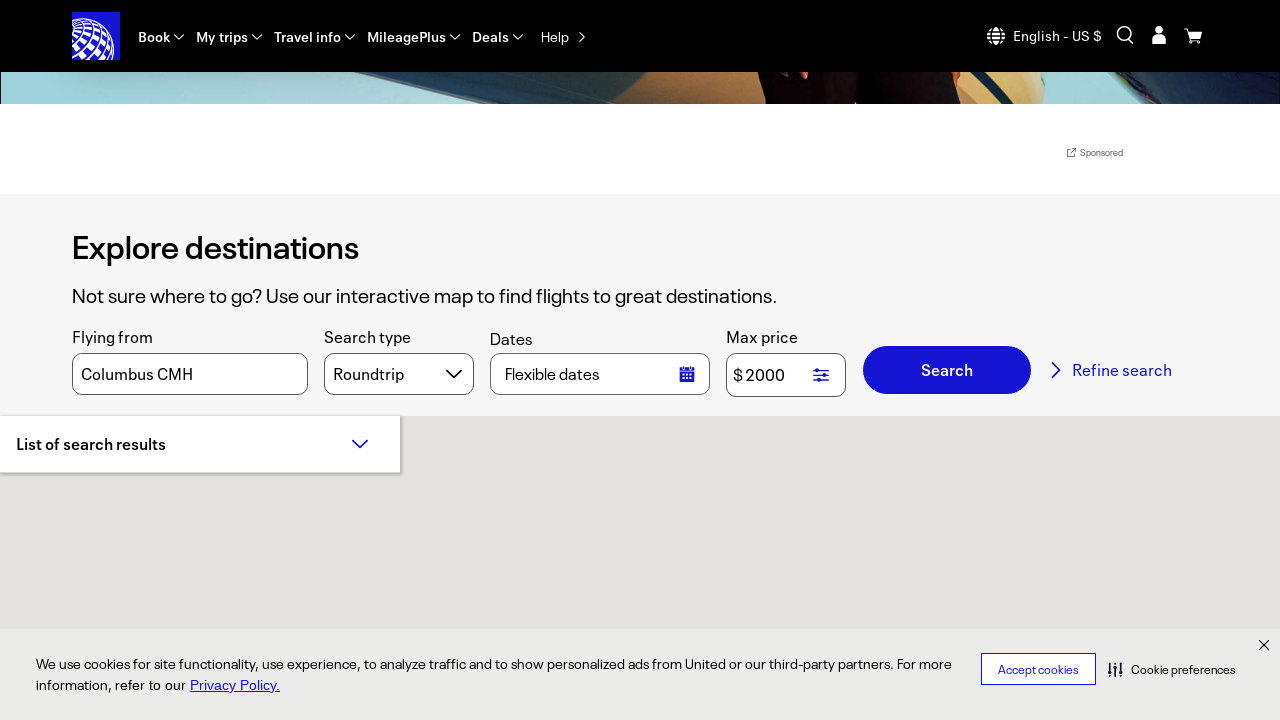

Clicked 'Book with miles' checkbox to toggle selection at (342, 251) on input[id*='award'], label[for*='award']
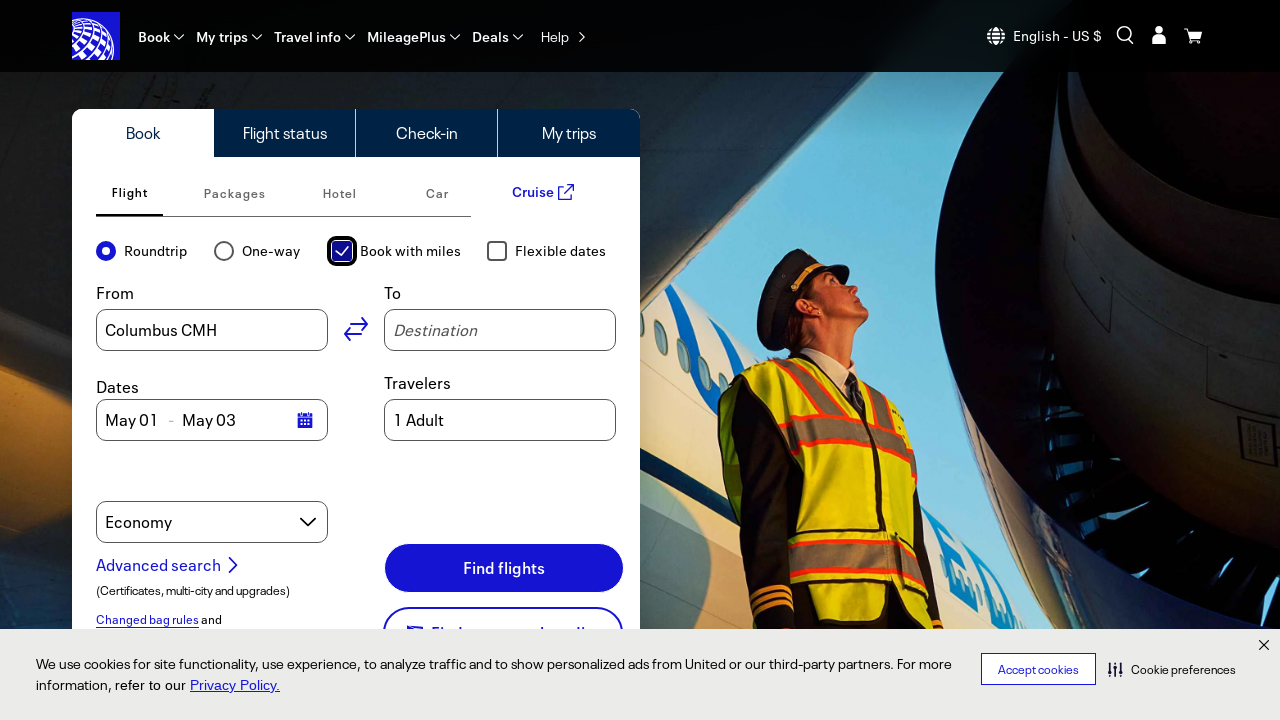

Clicked 'Flexible dates' checkbox to toggle selection at (497, 251) on input[id*='flexible'], label[for*='flexible']
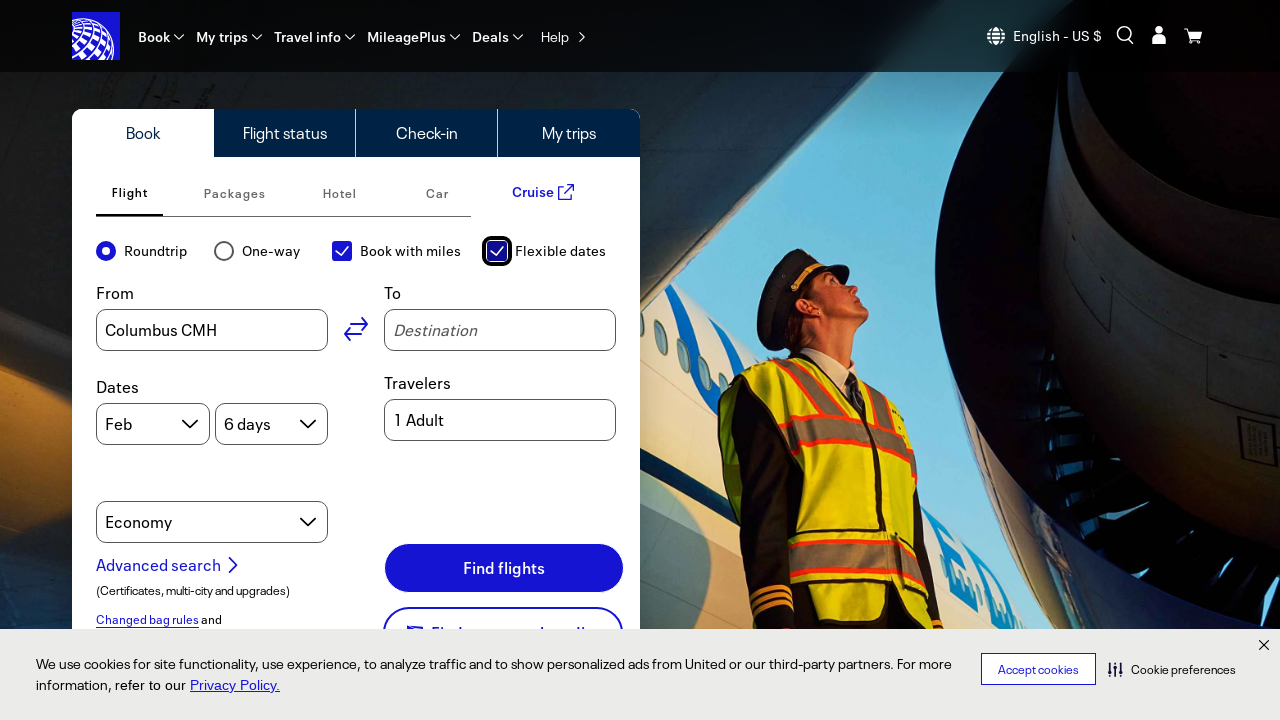

Clicked 'Book with miles' checkbox again to uncheck at (342, 251) on input[id*='award'], label[for*='award']
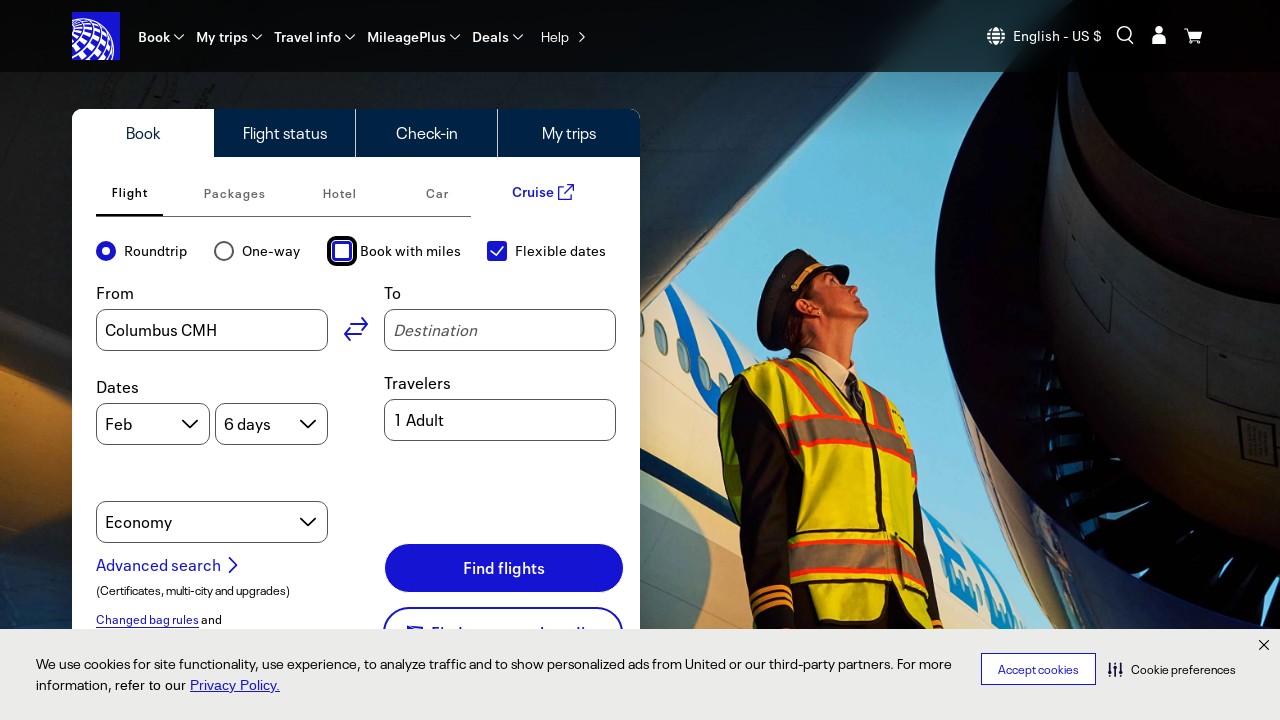

Clicked 'Flexible dates' checkbox again to uncheck at (497, 251) on input[id*='flexible'], label[for*='flexible']
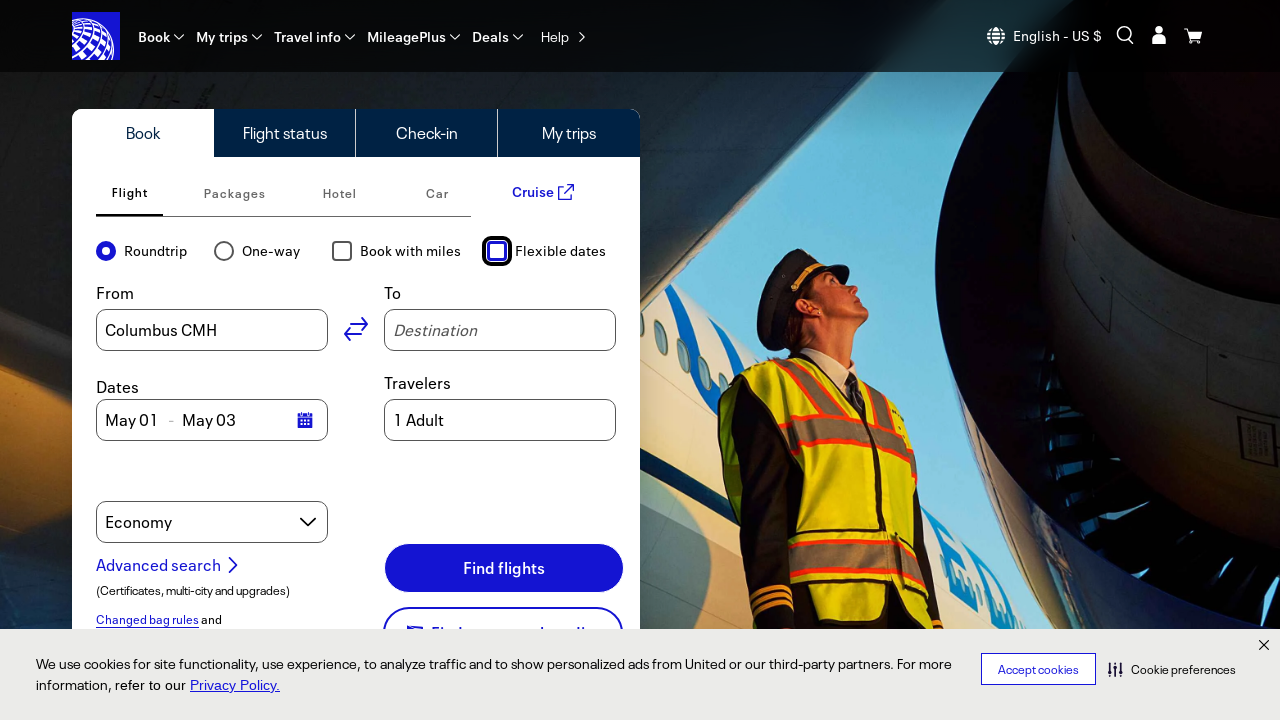

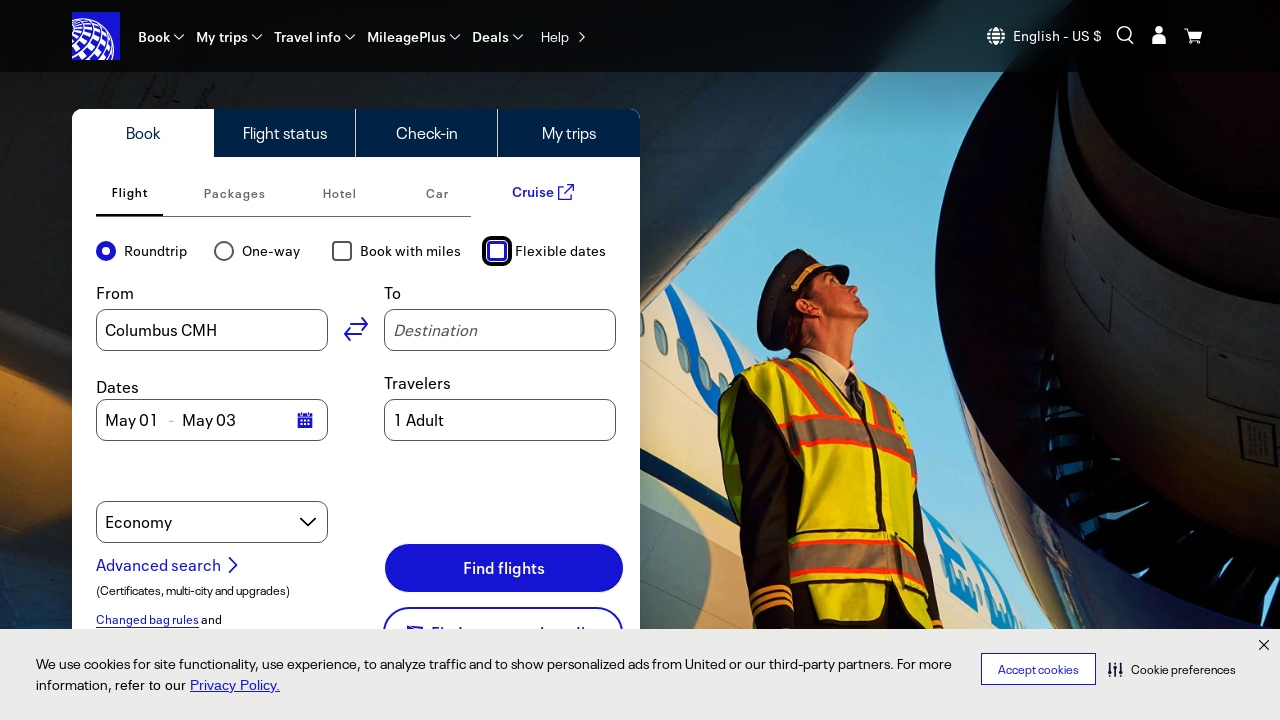